Tests iframe handling by switching to an iframe and filling in a first name input field with text

Starting URL: https://letcode.in/frame

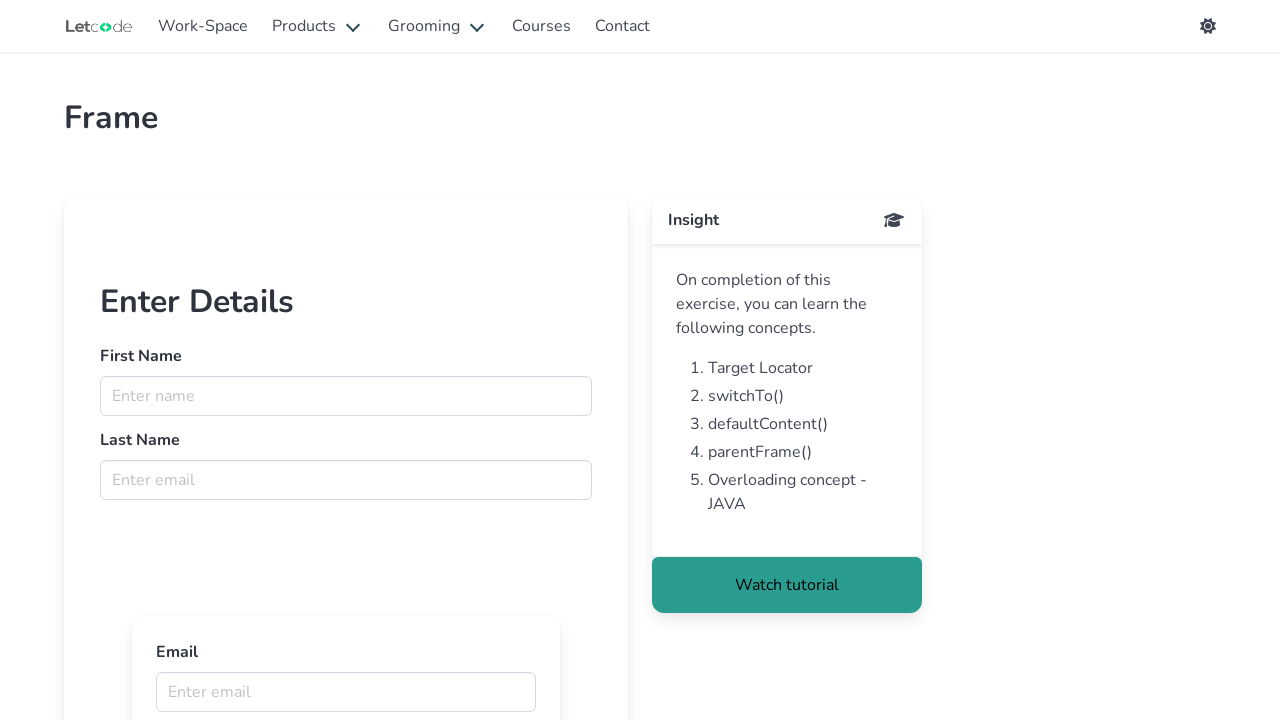

Located the first iframe with name 'firstFr'
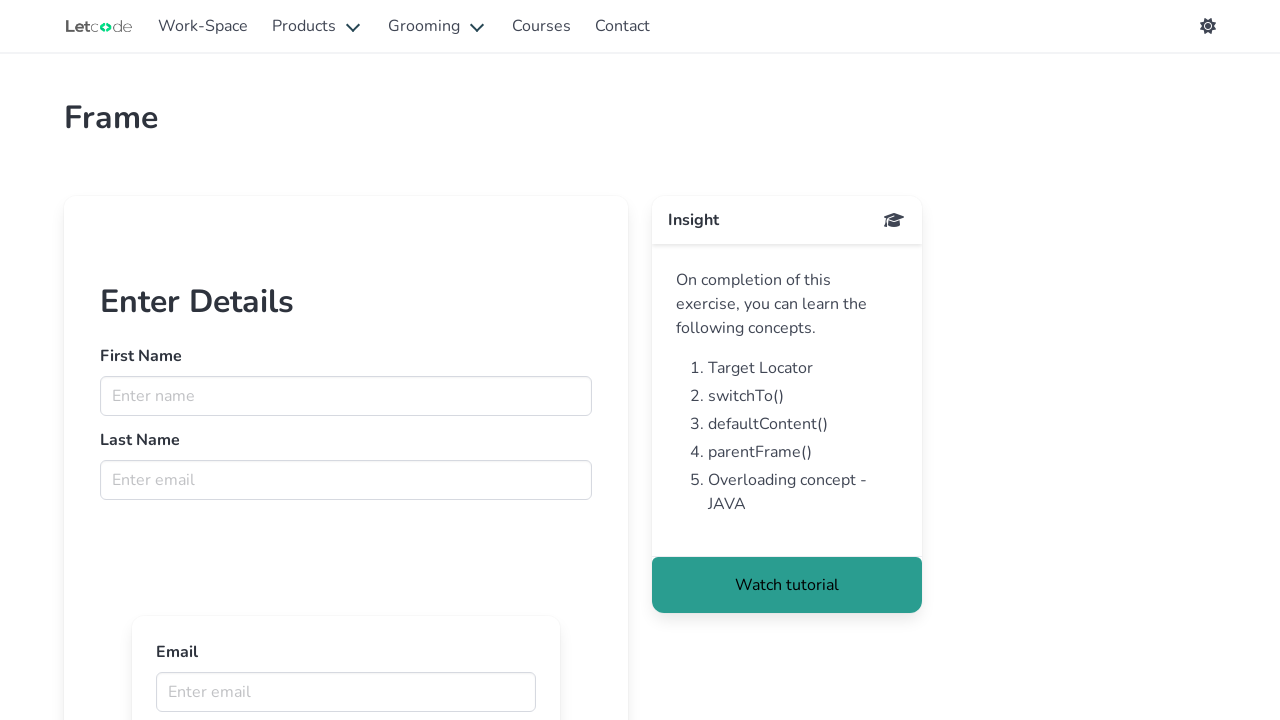

Filled first name input field with 'Winner' inside iframe on iframe[name='firstFr'] >> internal:control=enter-frame >> input[name='fname']
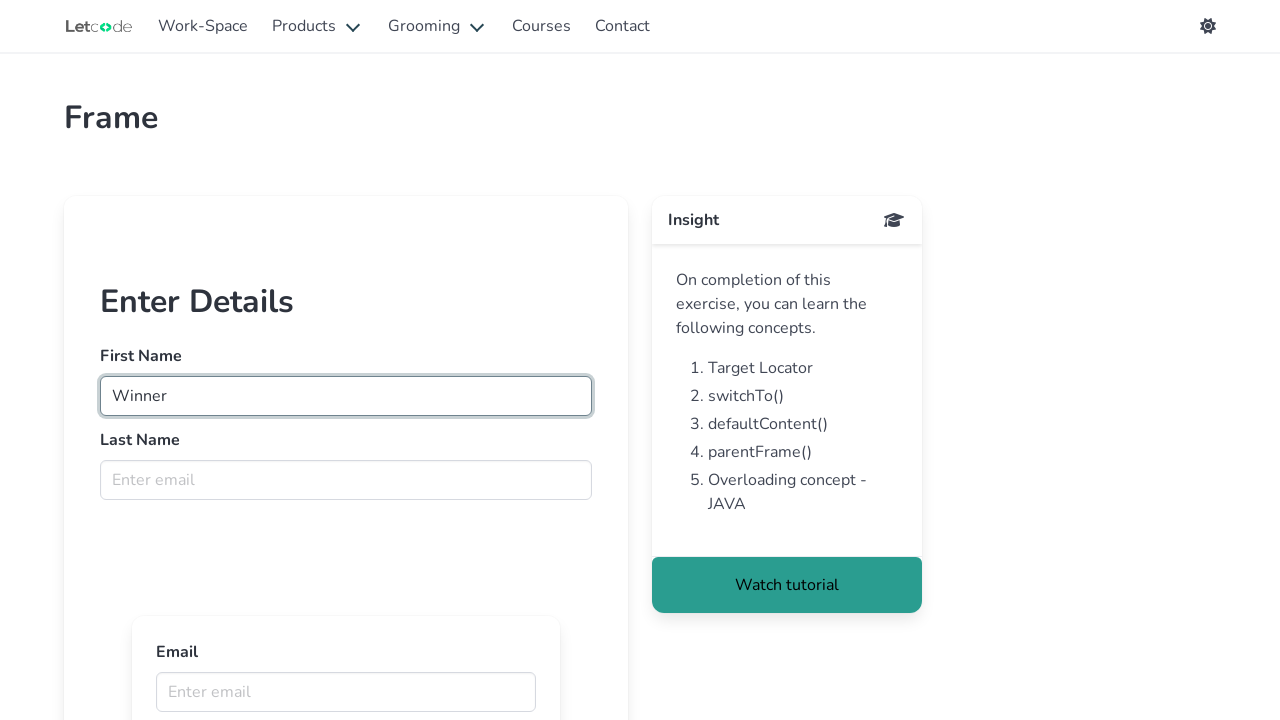

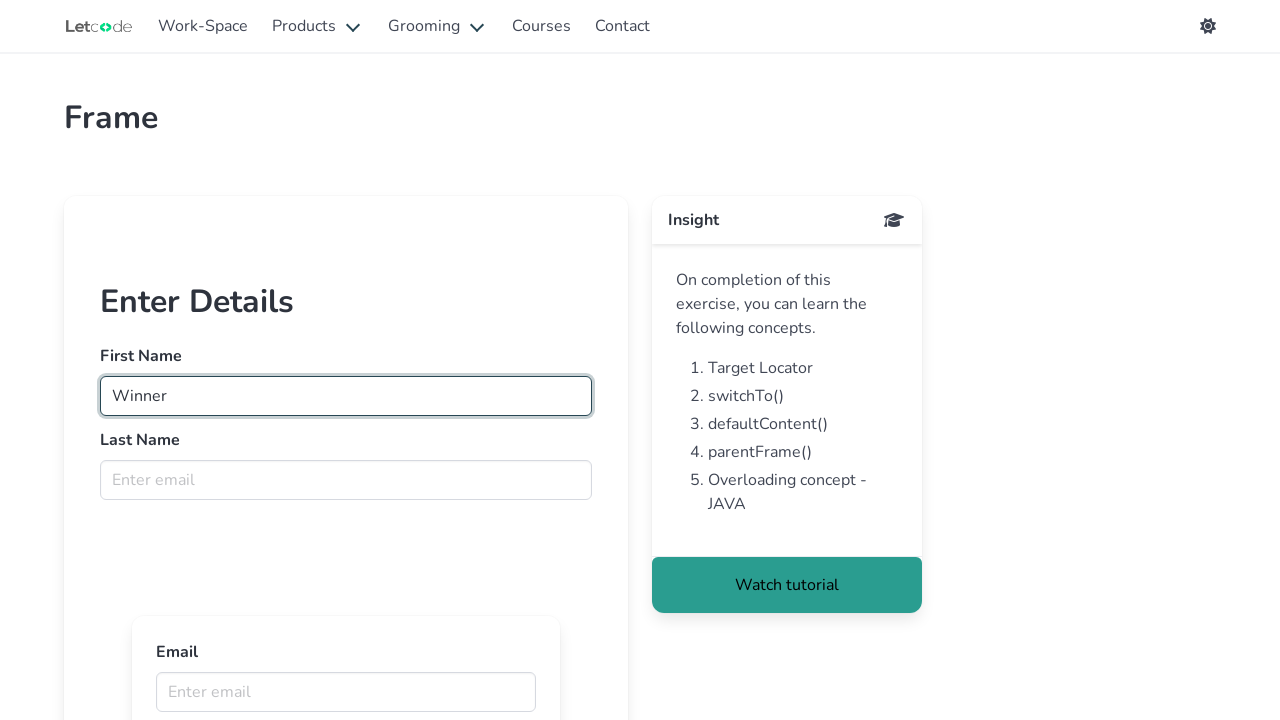